Tests dynamic web table interaction by locating a row containing "Ammy" and clicking its checkbox.

Starting URL: https://testuserautomation.github.io/WebTable/

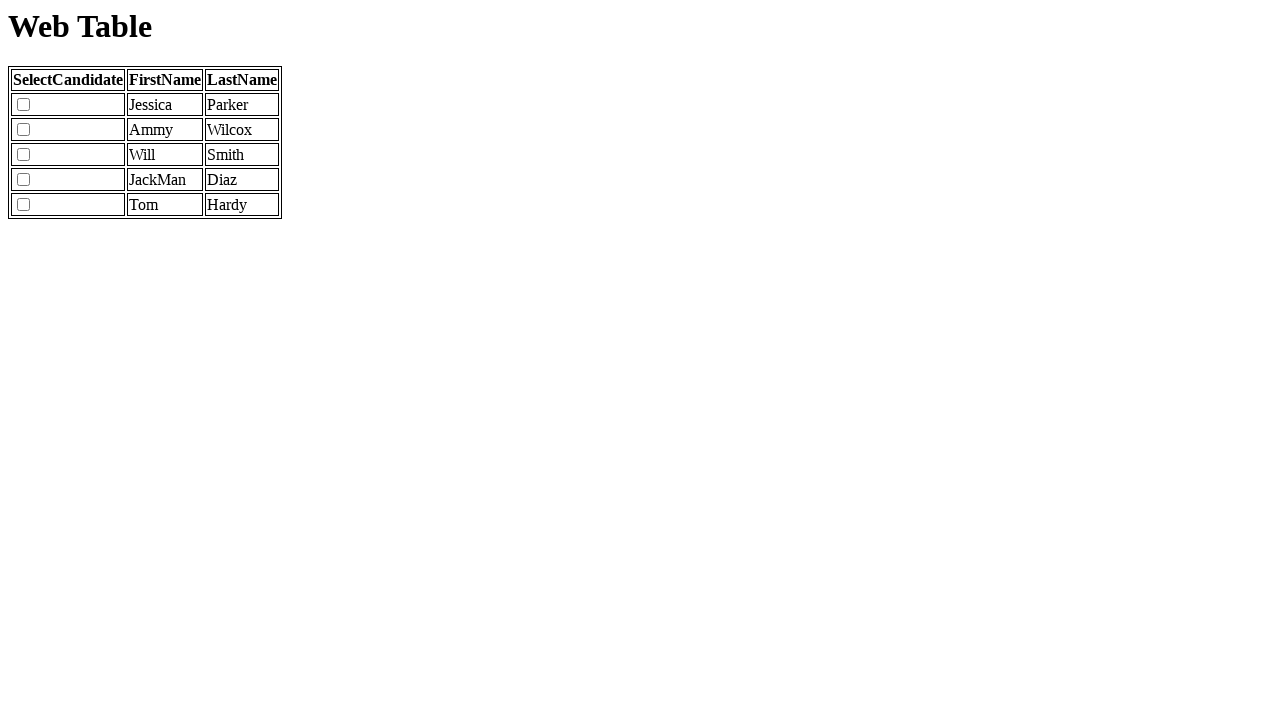

Navigated to dynamic web table URL
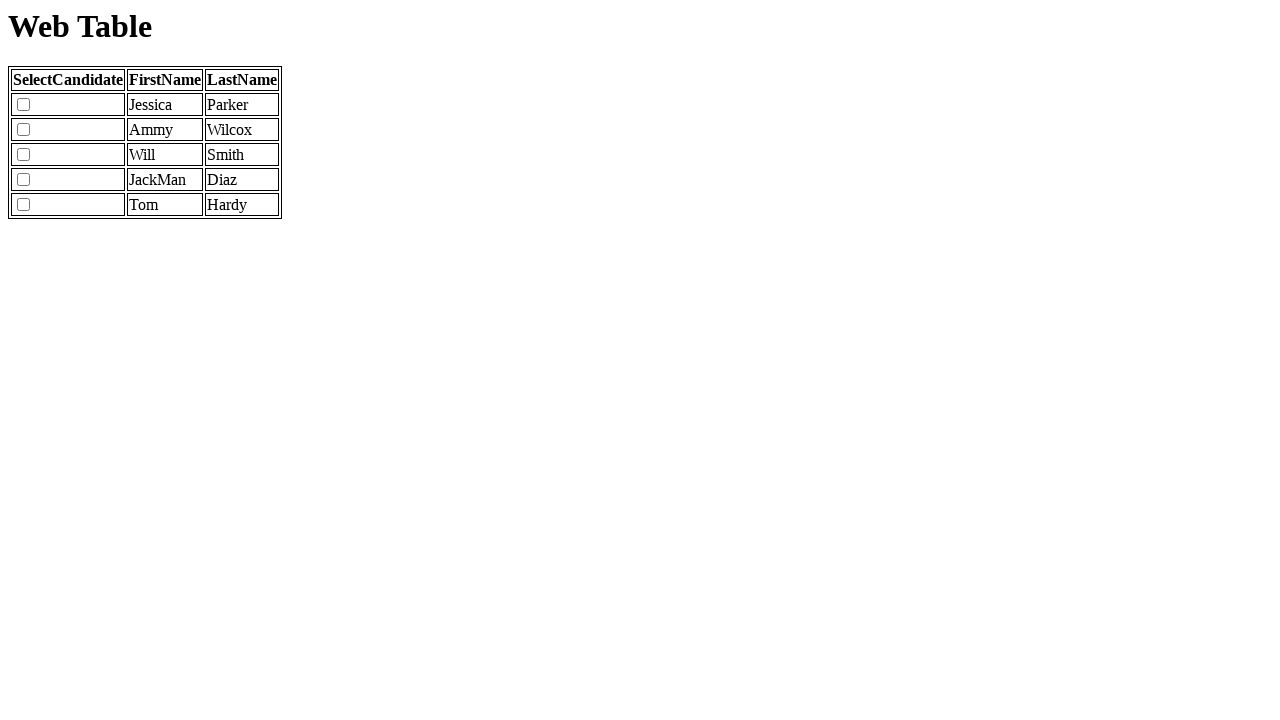

Located checkbox in row containing 'Ammy'
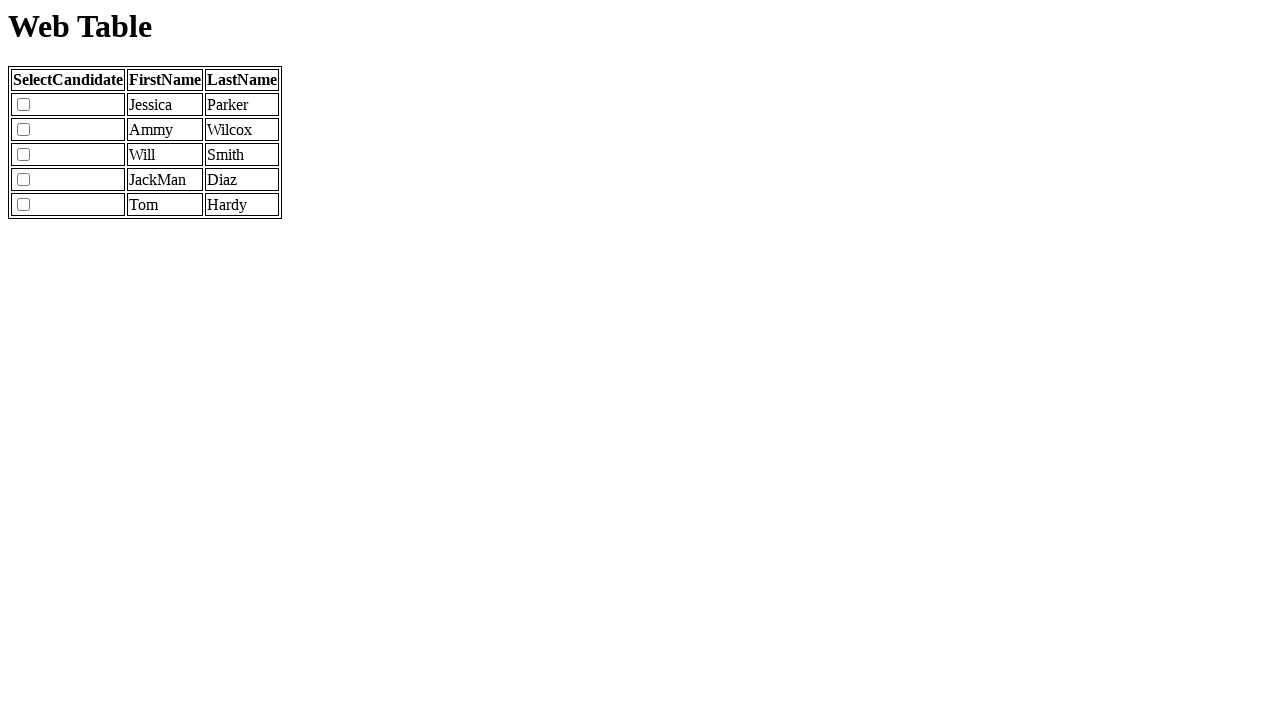

Clicked checkbox in Ammy's row at (24, 130) on xpath=//table//tbody//tr >> :scope >> internal:has-text="Ammy"i >> [type='checkb
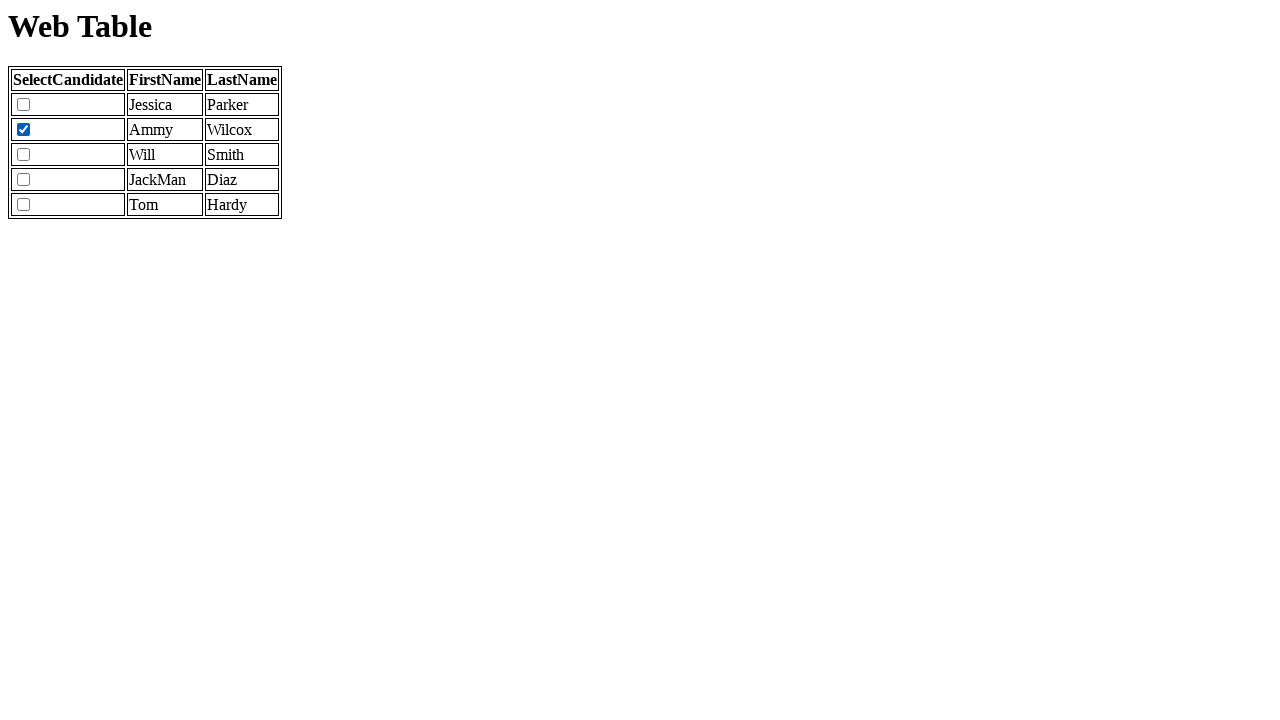

Verified that Ammy's checkbox is checked
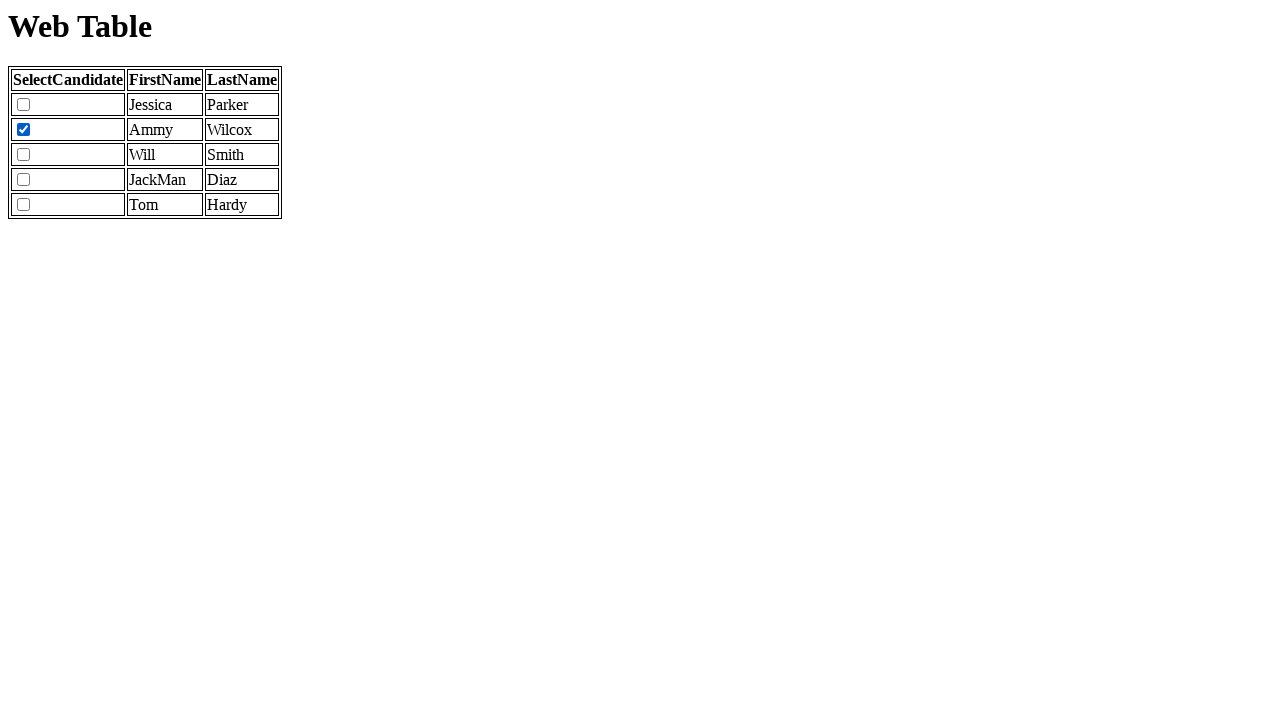

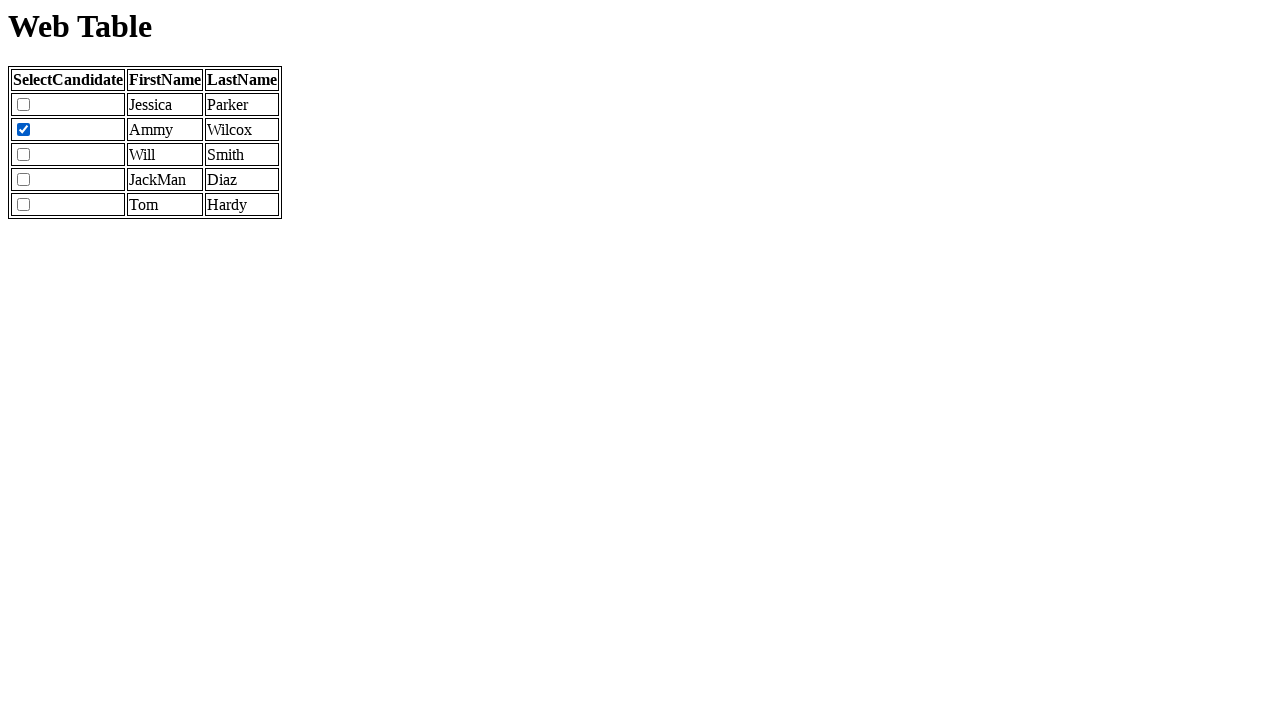